Tests a loading images page by waiting for an image to become visible and then retrieving the source attribute of another image element

Starting URL: https://bonigarcia.dev/selenium-webdriver-java/loading-images.html

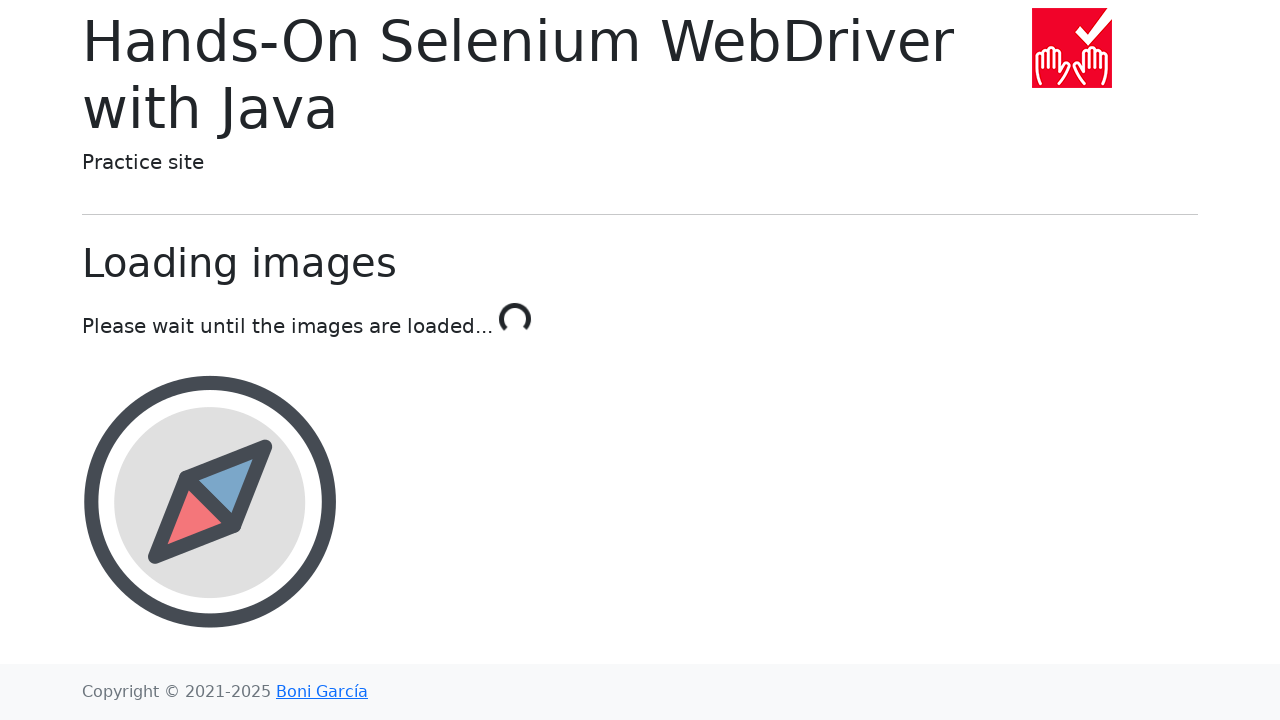

Waited for landscape image to become visible, indicating images have loaded
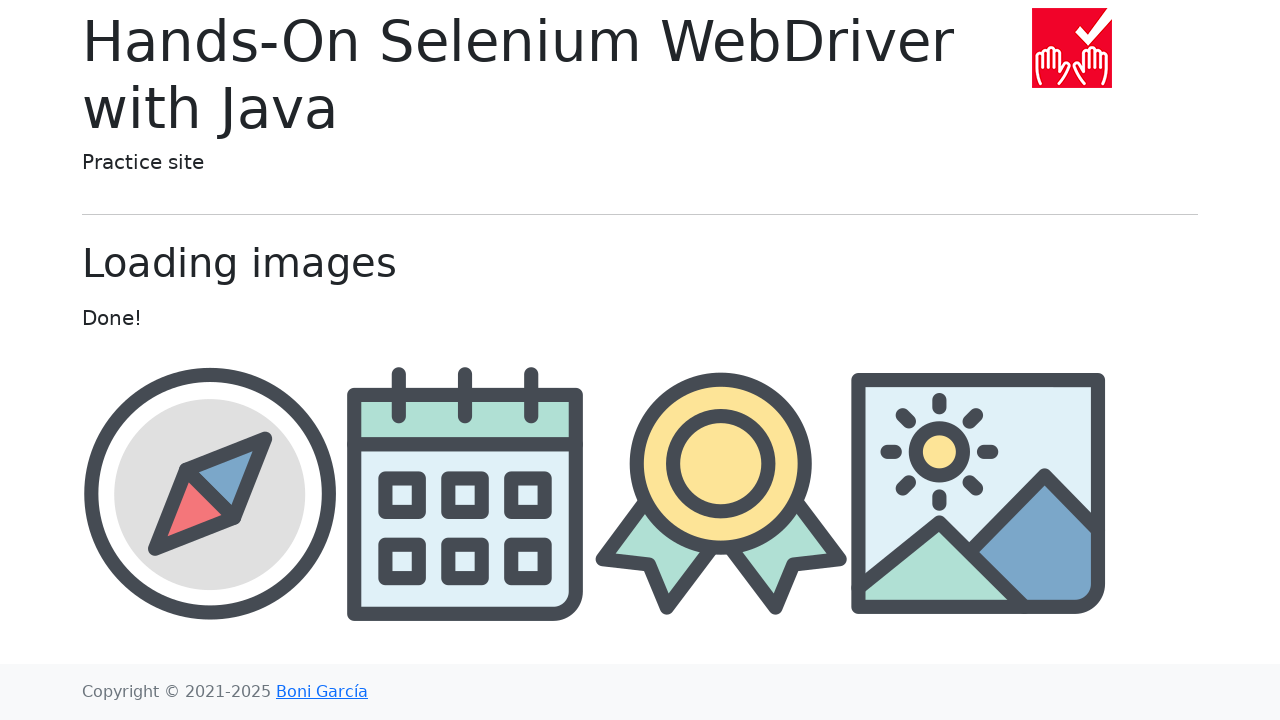

Retrieved src attribute from award image element
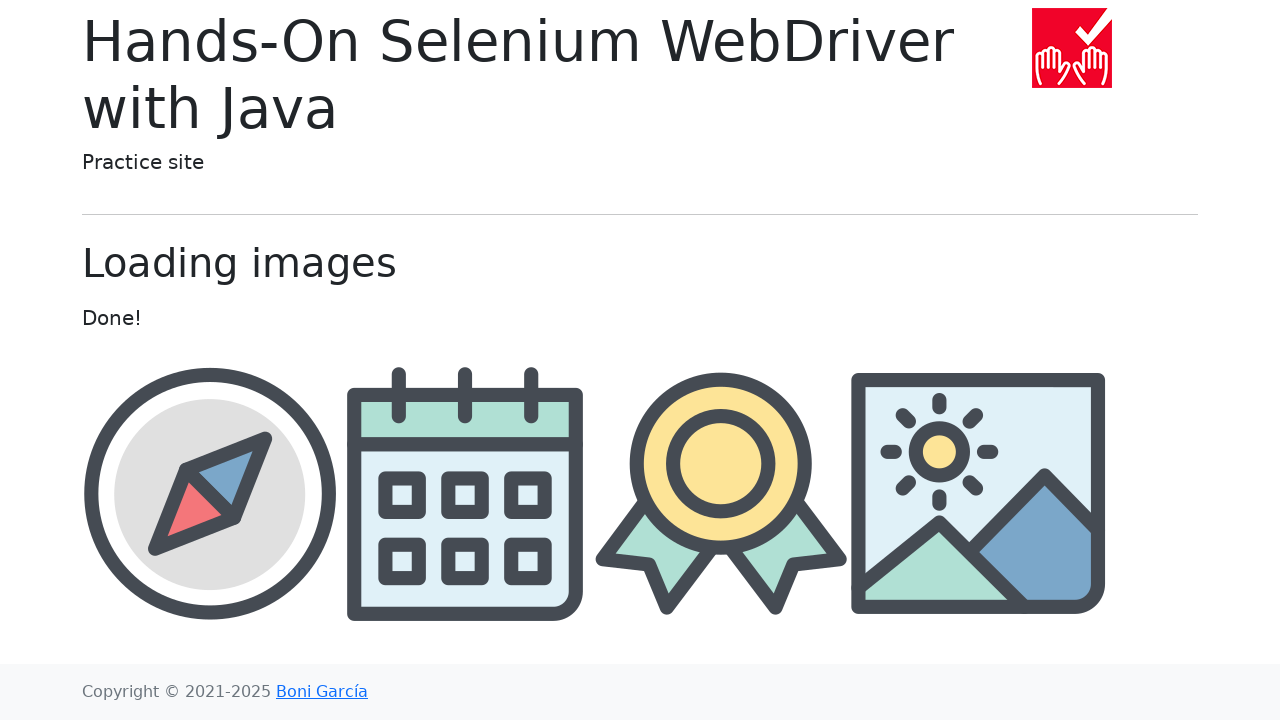

Printed the award image source attribute
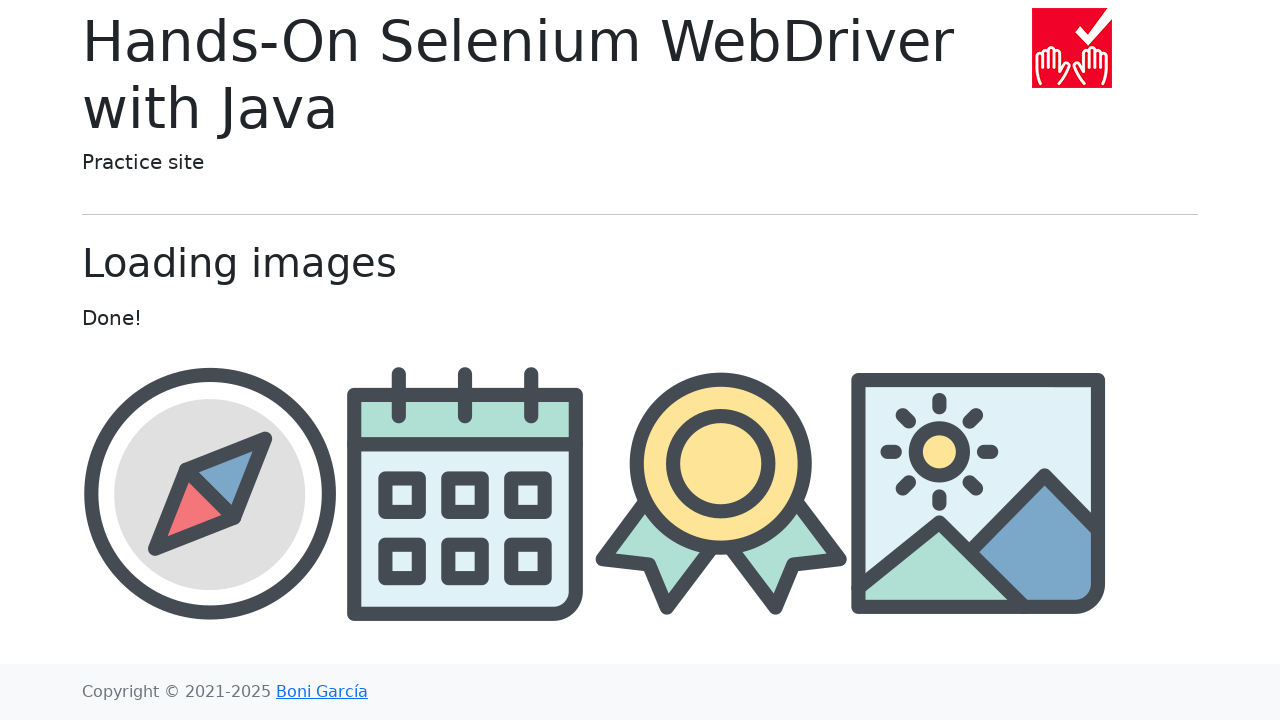

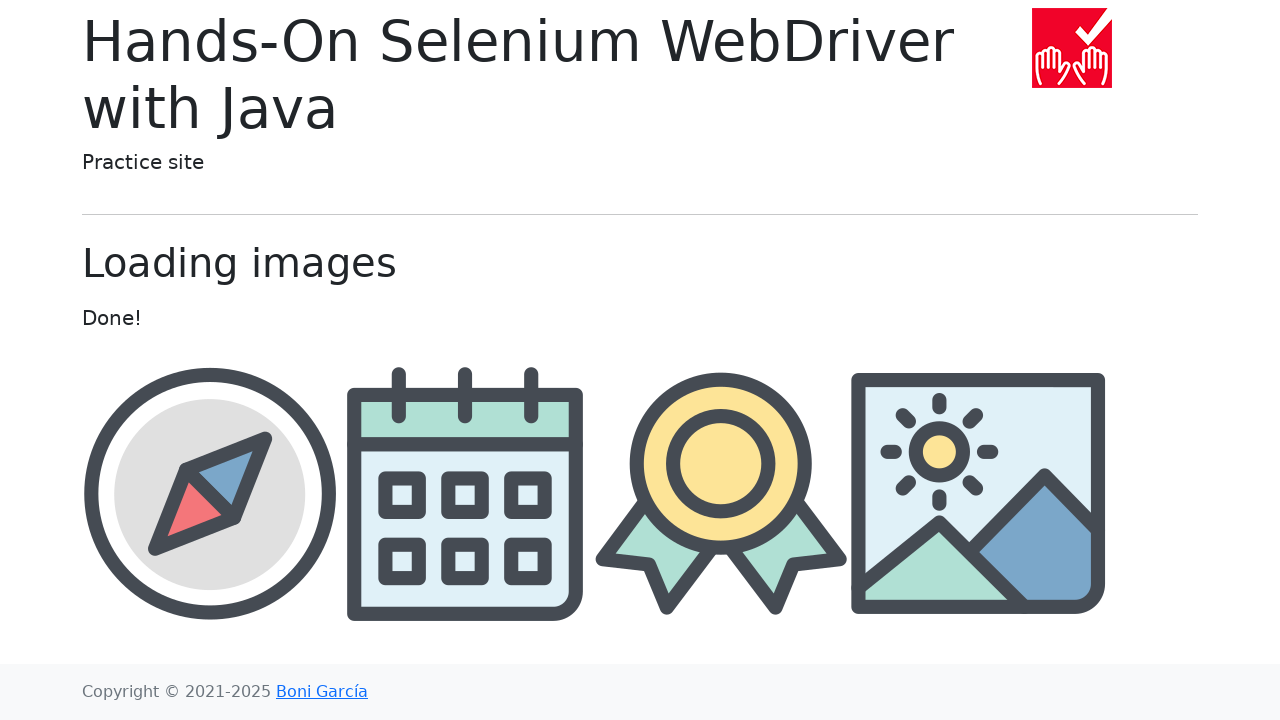